Tests navigation flow by clicking a link, navigating back to the previous page, and clicking the same link again to verify page navigation behavior.

Starting URL: http://omayo.blogspot.com/

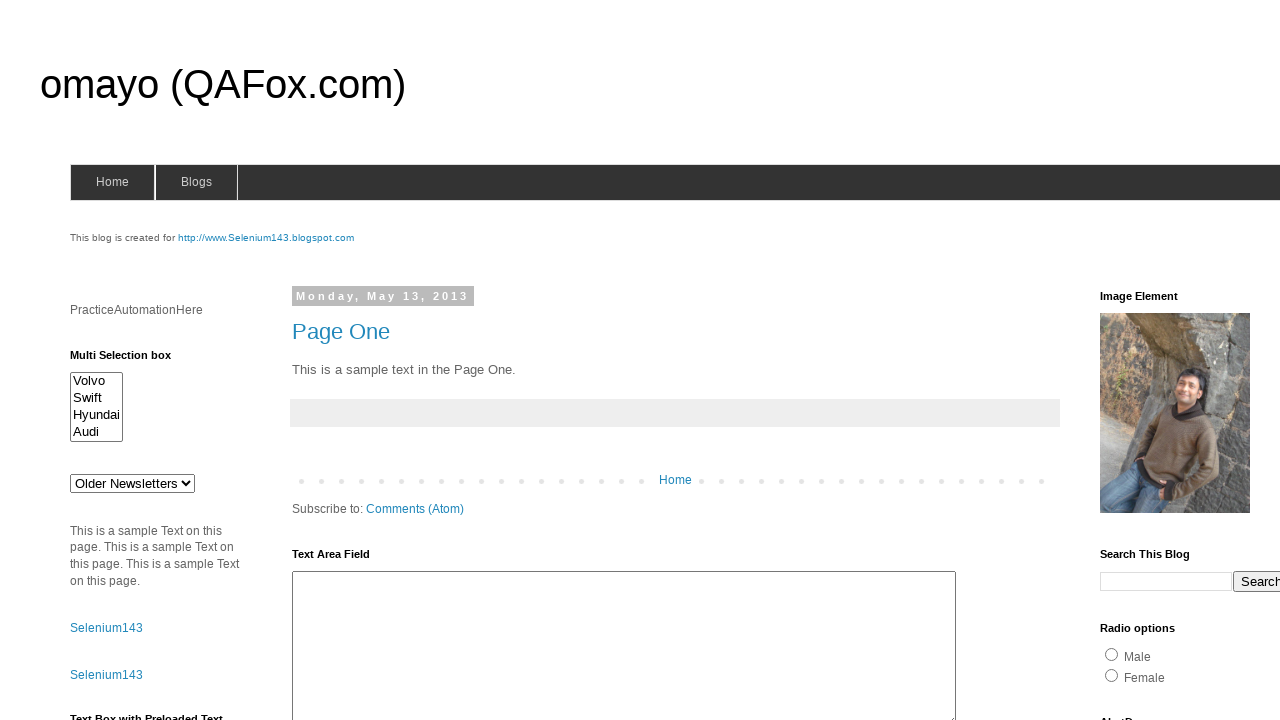

Navigated to http://omayo.blogspot.com/
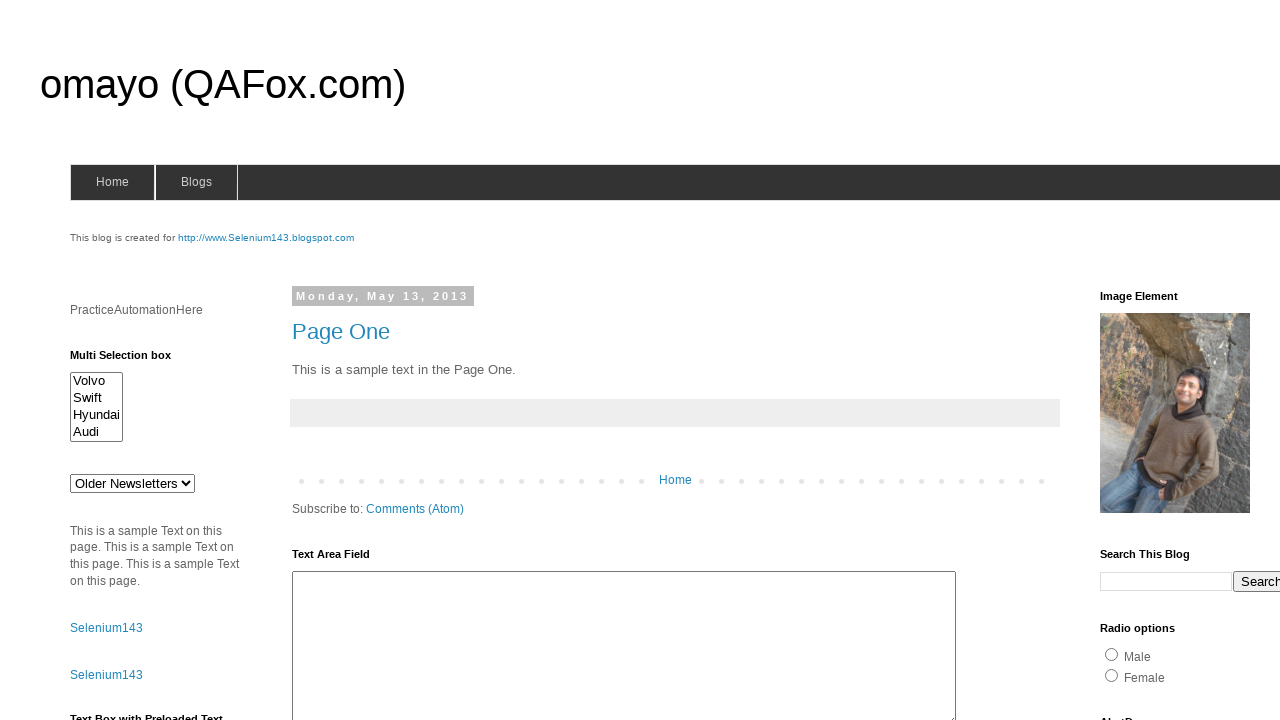

Clicked the first link element at (106, 628) on xpath=//*[@id='link1']
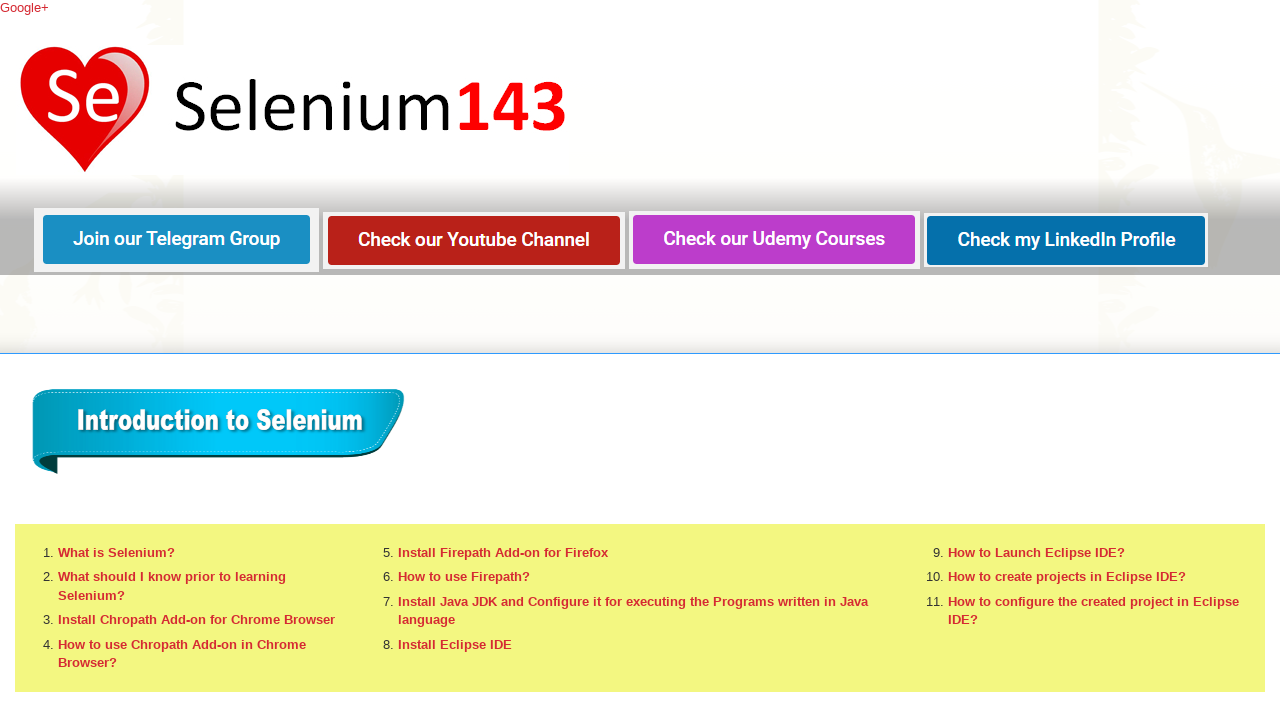

Navigated back to the previous page
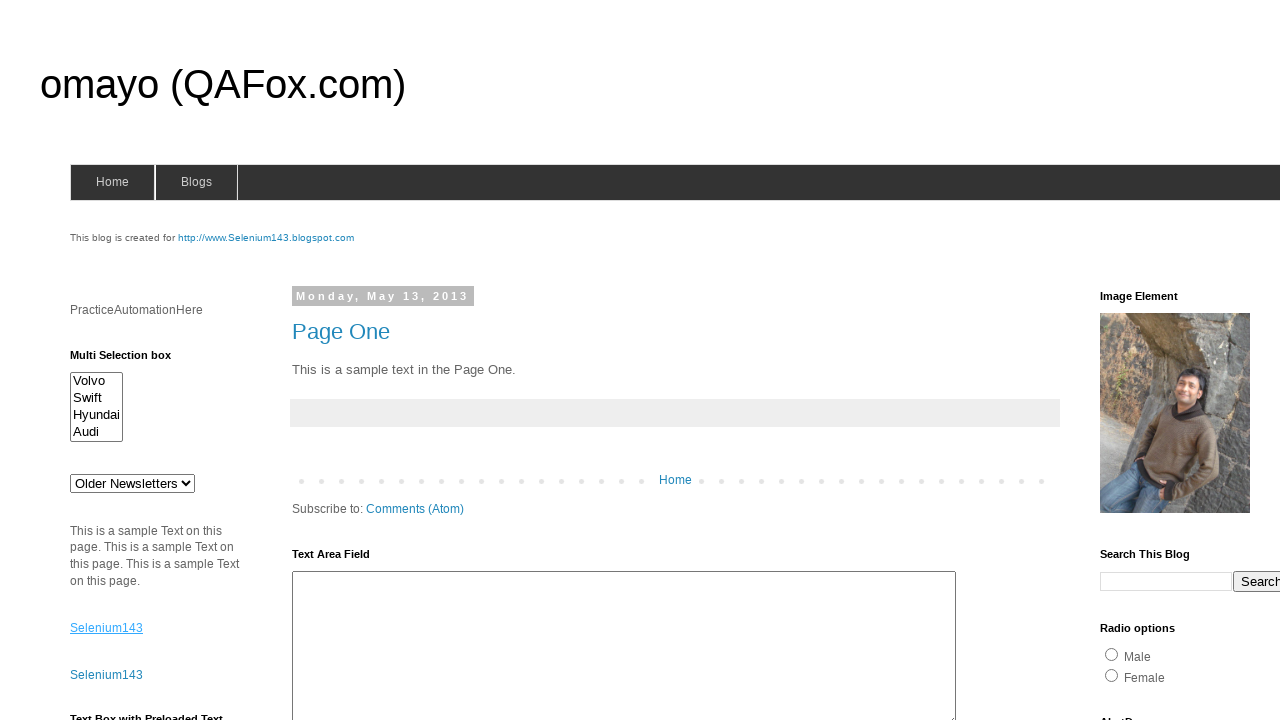

Waited for the link element to be available
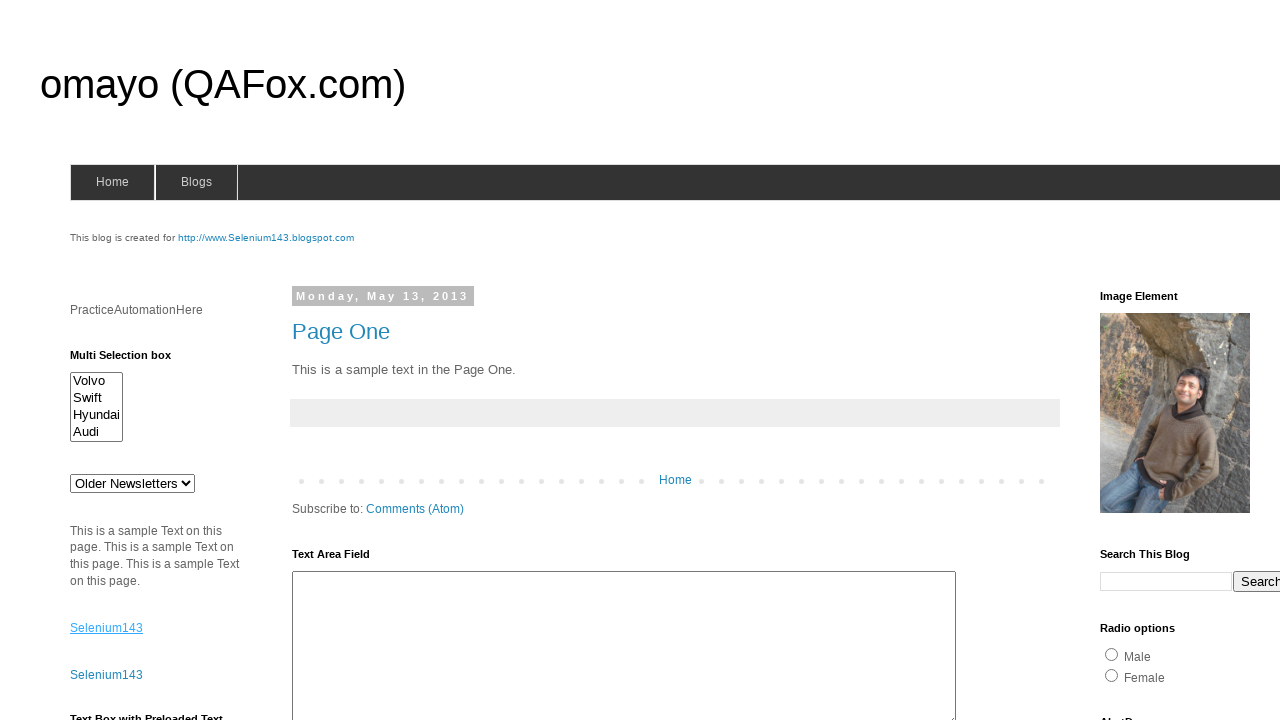

Clicked the link again to verify page navigation behavior at (106, 628) on xpath=//*[@id='link1']
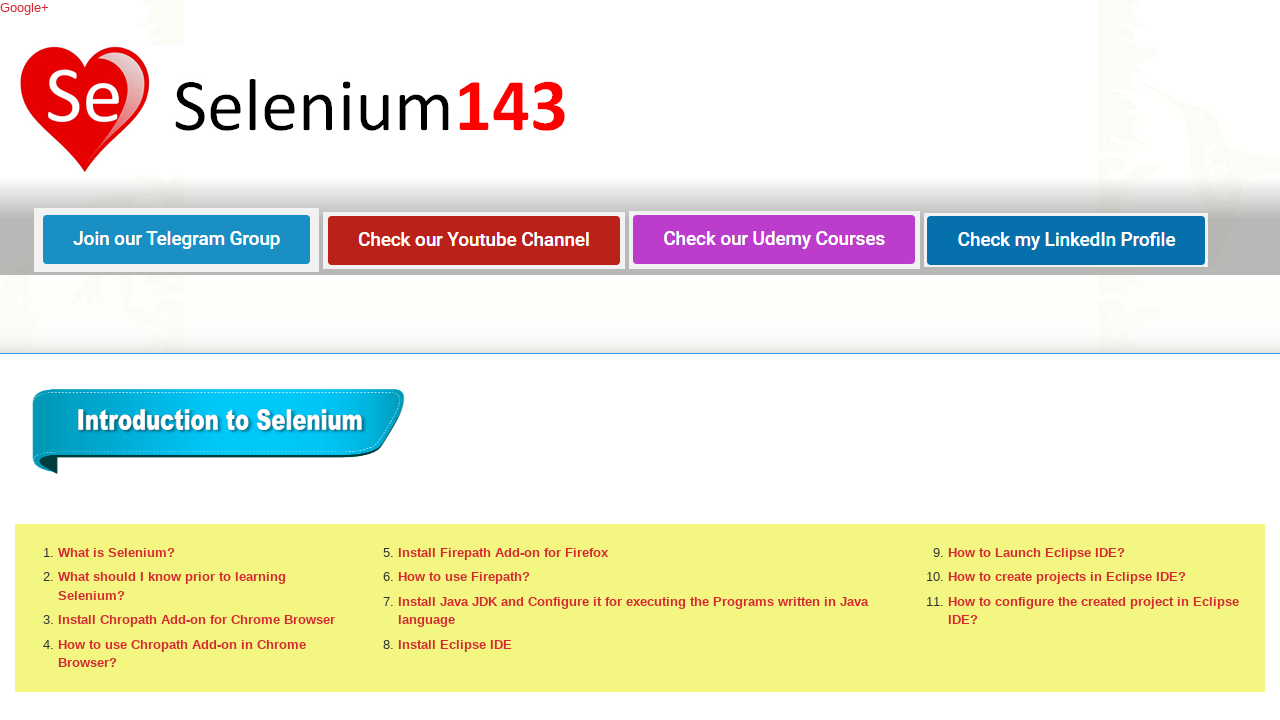

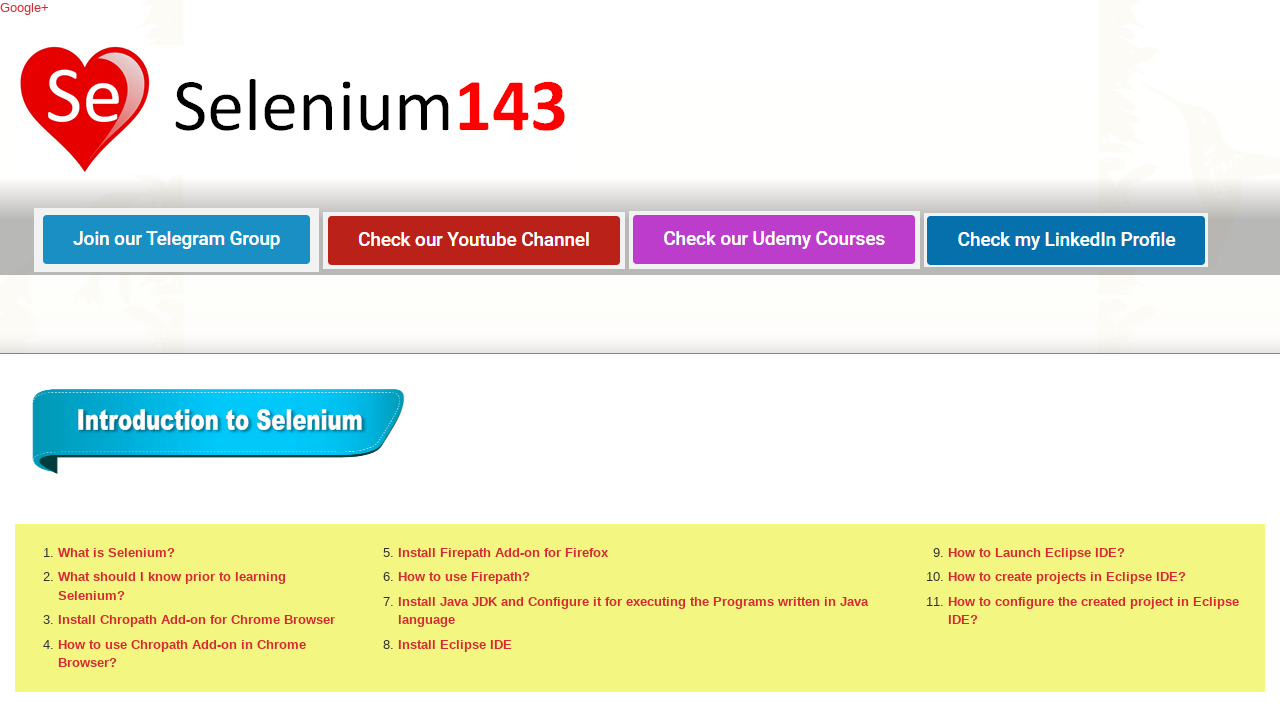